Tests JavaScript alert acceptance by clicking a button that triggers an alert, accepting it, and verifying the result message shows success.

Starting URL: https://the-internet.herokuapp.com/javascript_alerts

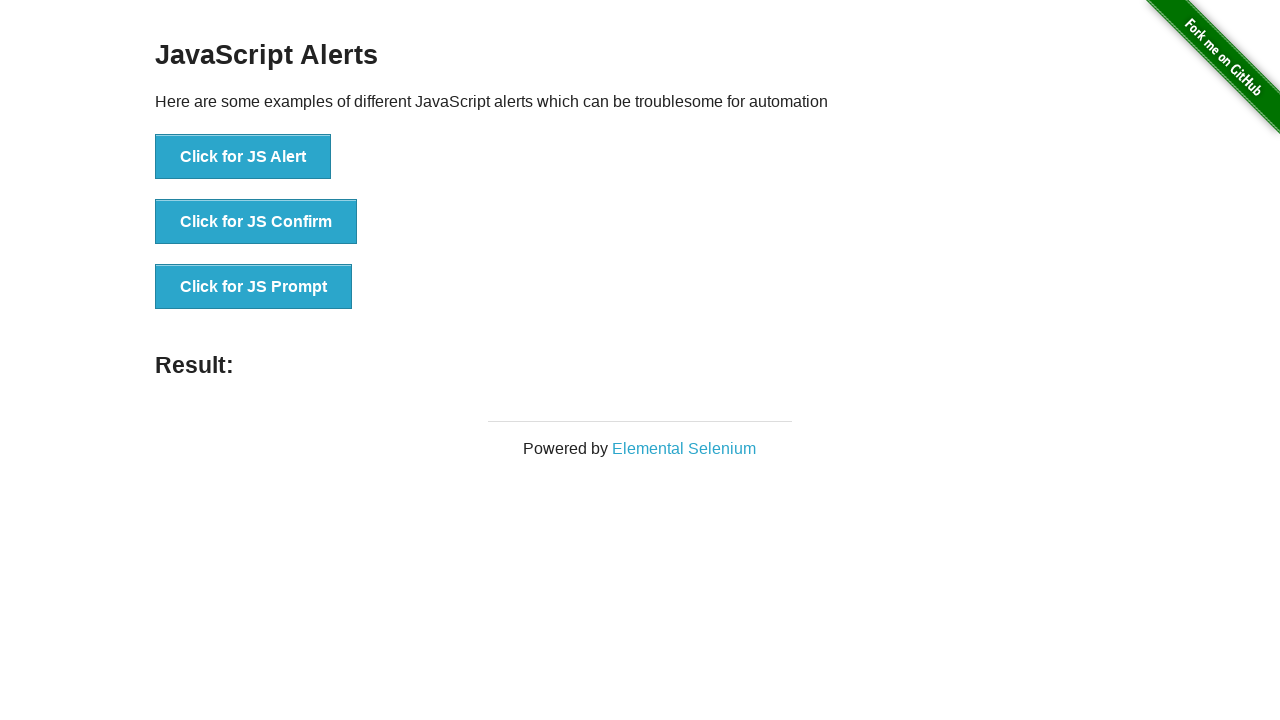

Clicked button to trigger JavaScript alert at (243, 157) on xpath=//*[text()='Click for JS Alert']
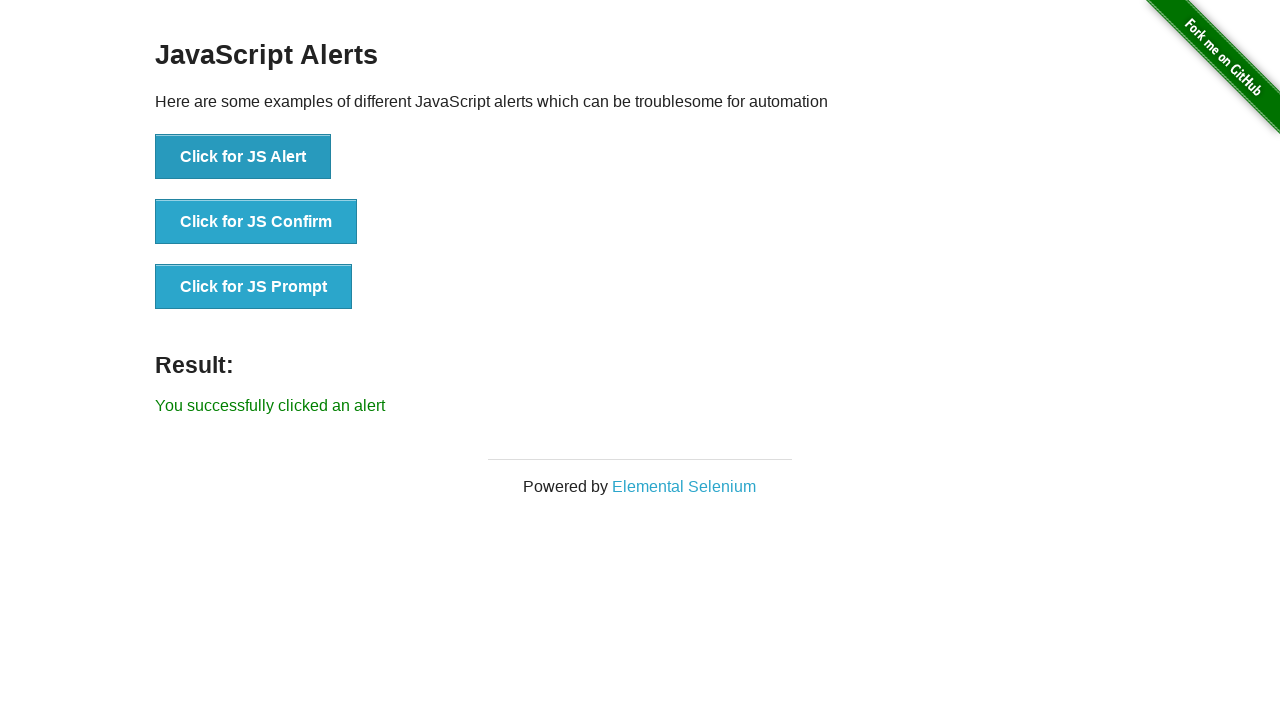

Set up dialog handler to accept alerts
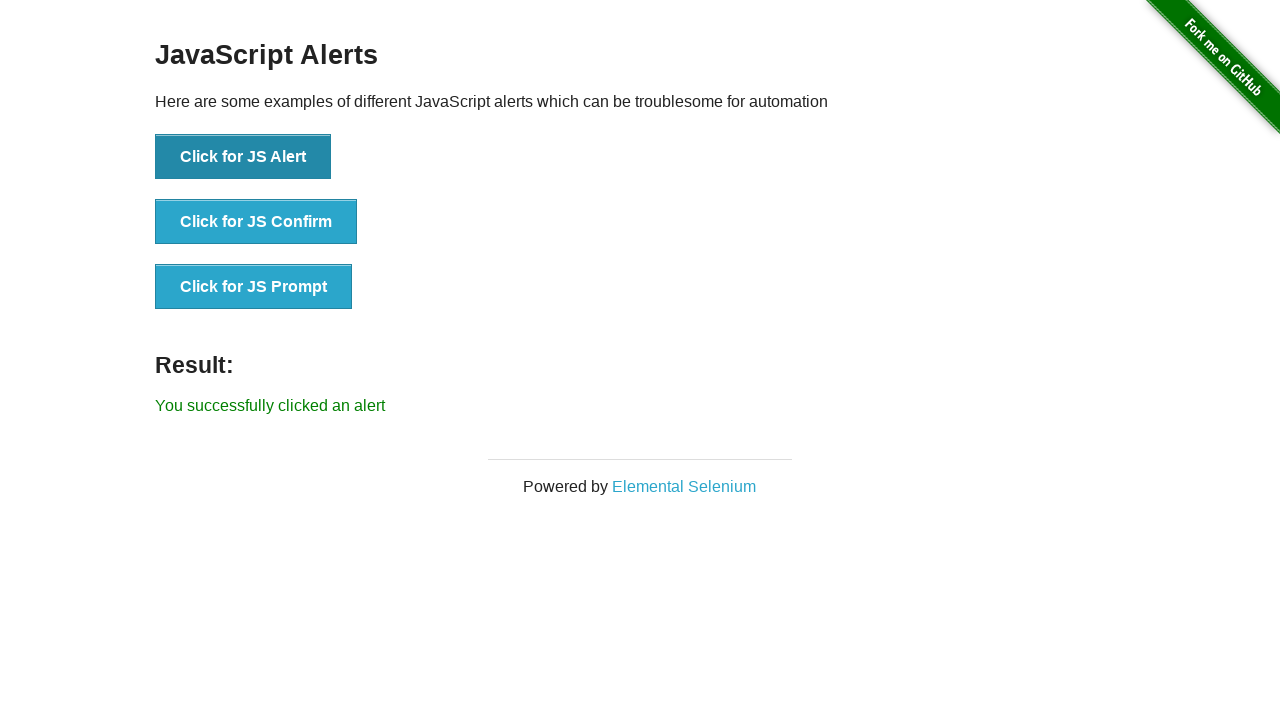

Clicked button to trigger alert for acceptance at (243, 157) on xpath=//*[text()='Click for JS Alert']
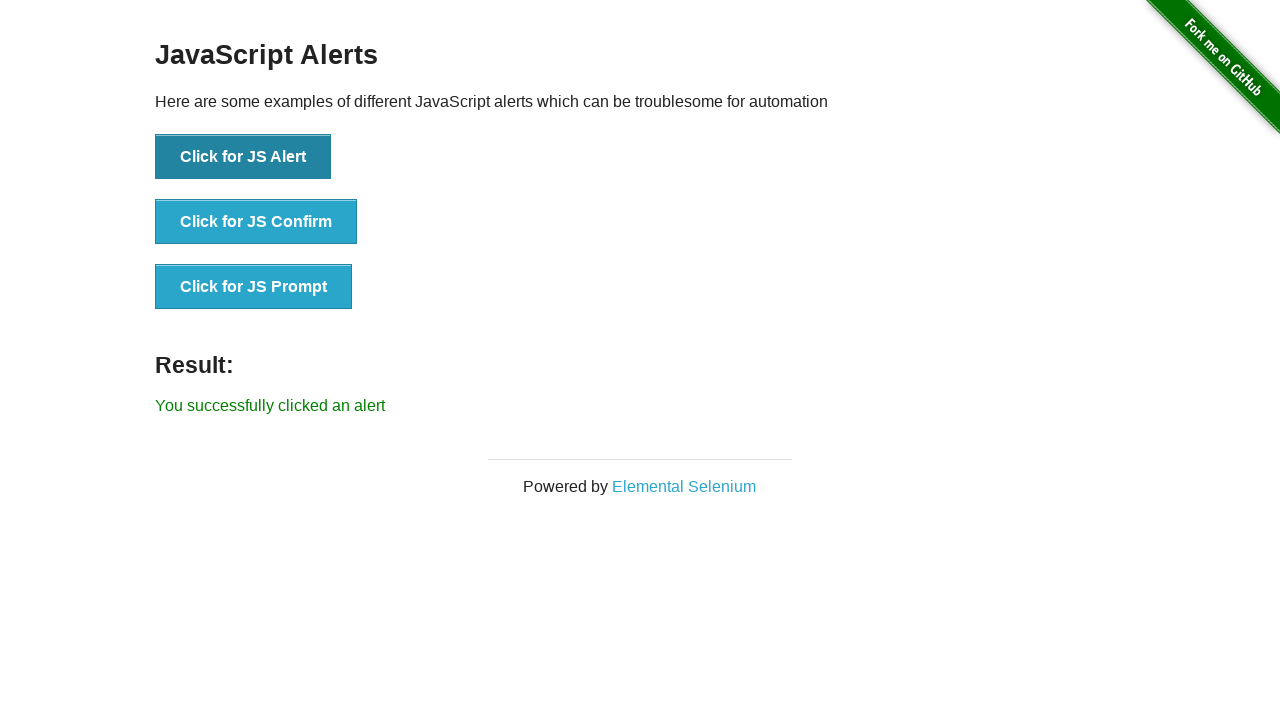

Result message element loaded
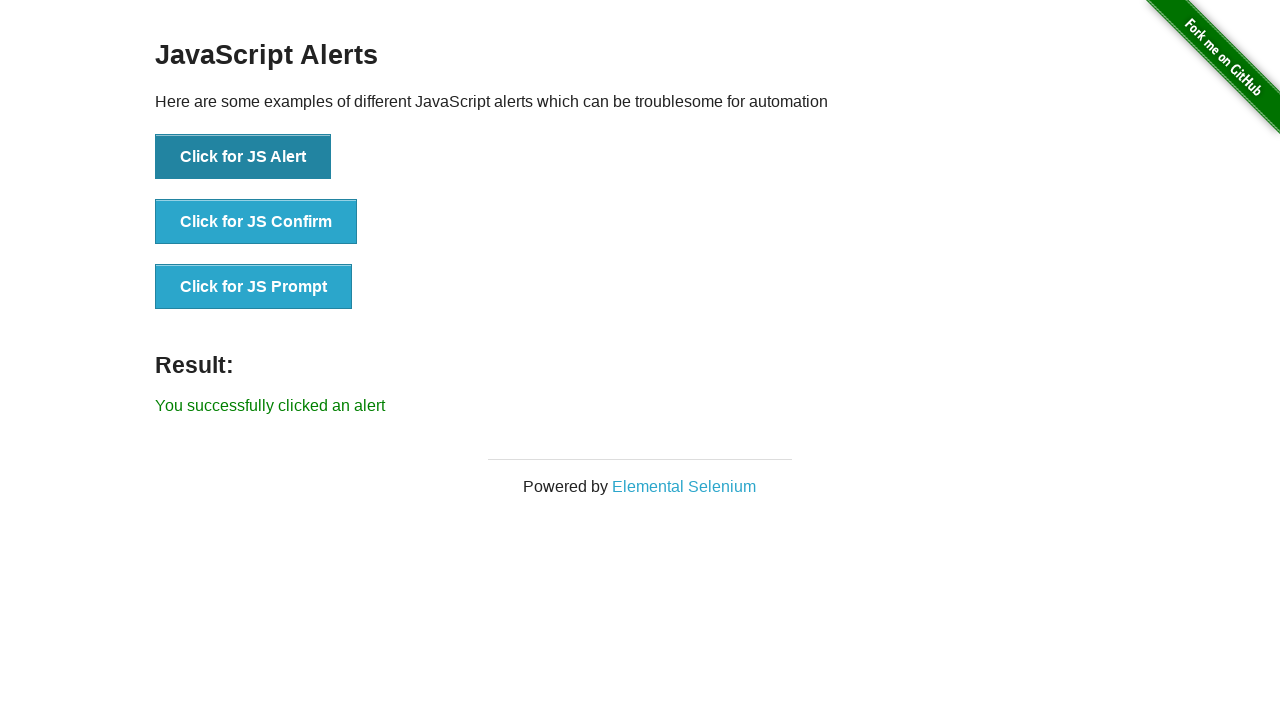

Retrieved result text: 'You successfully clicked an alert'
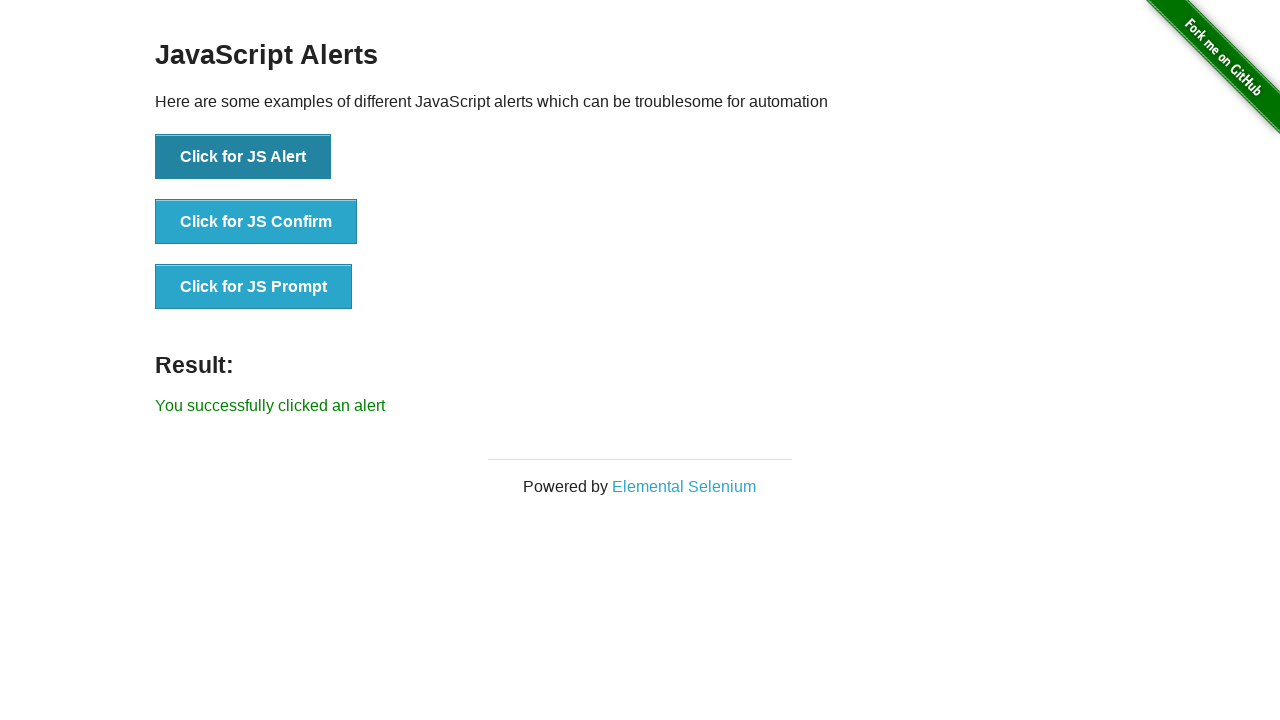

Verified success message displays after alert acceptance
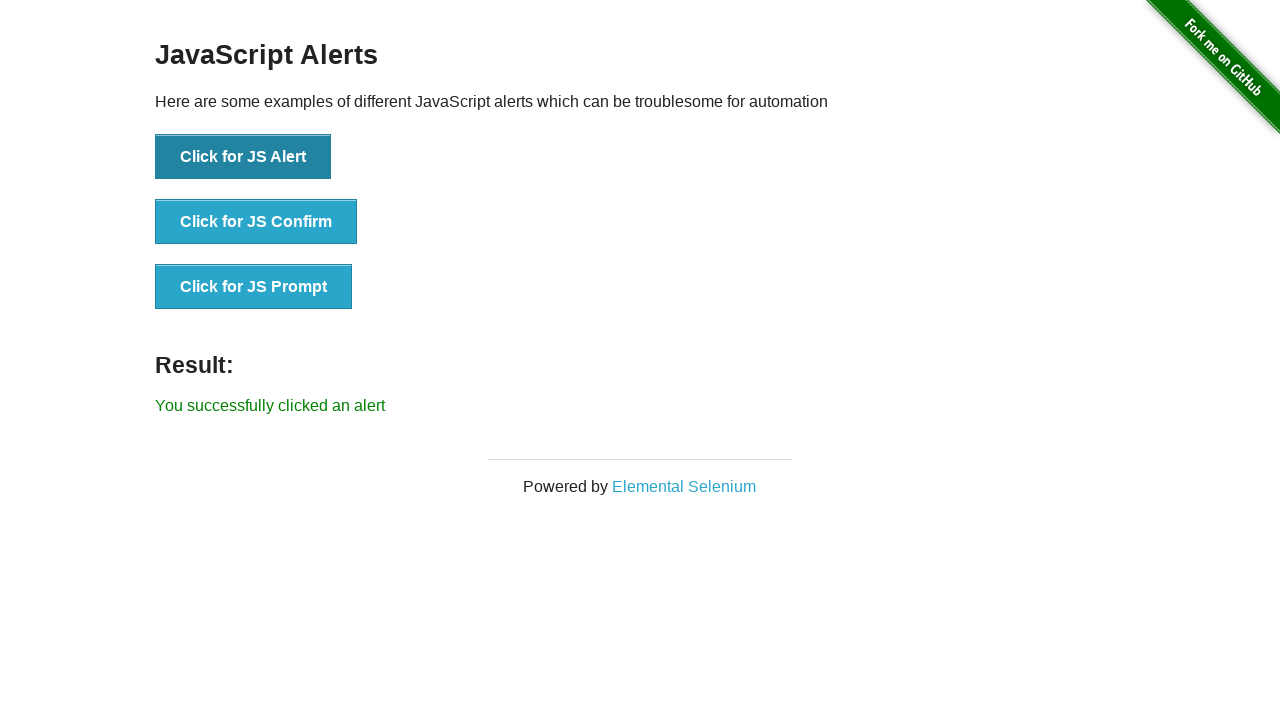

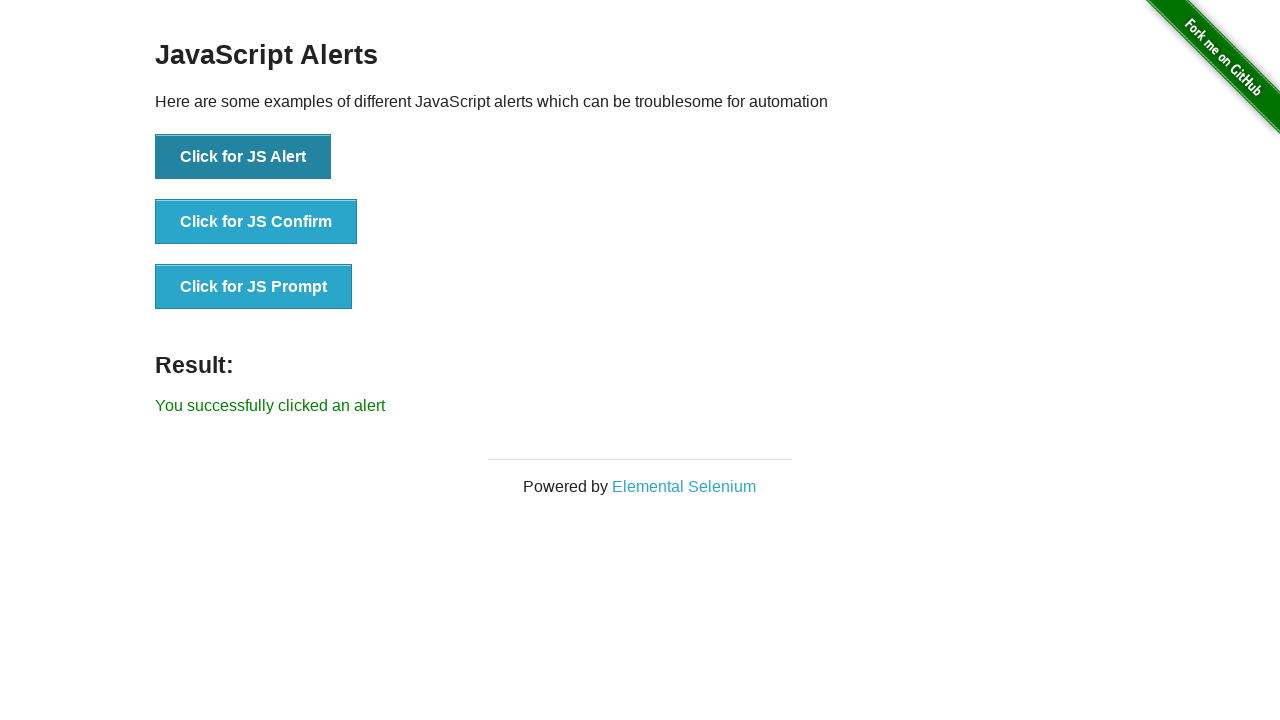